Tests multi-select dropdown functionality by selecting multiple options using different selection methods (by visible text, by index, by value) and then deselecting one option.

Starting URL: https://training-support.net/webelements/selects

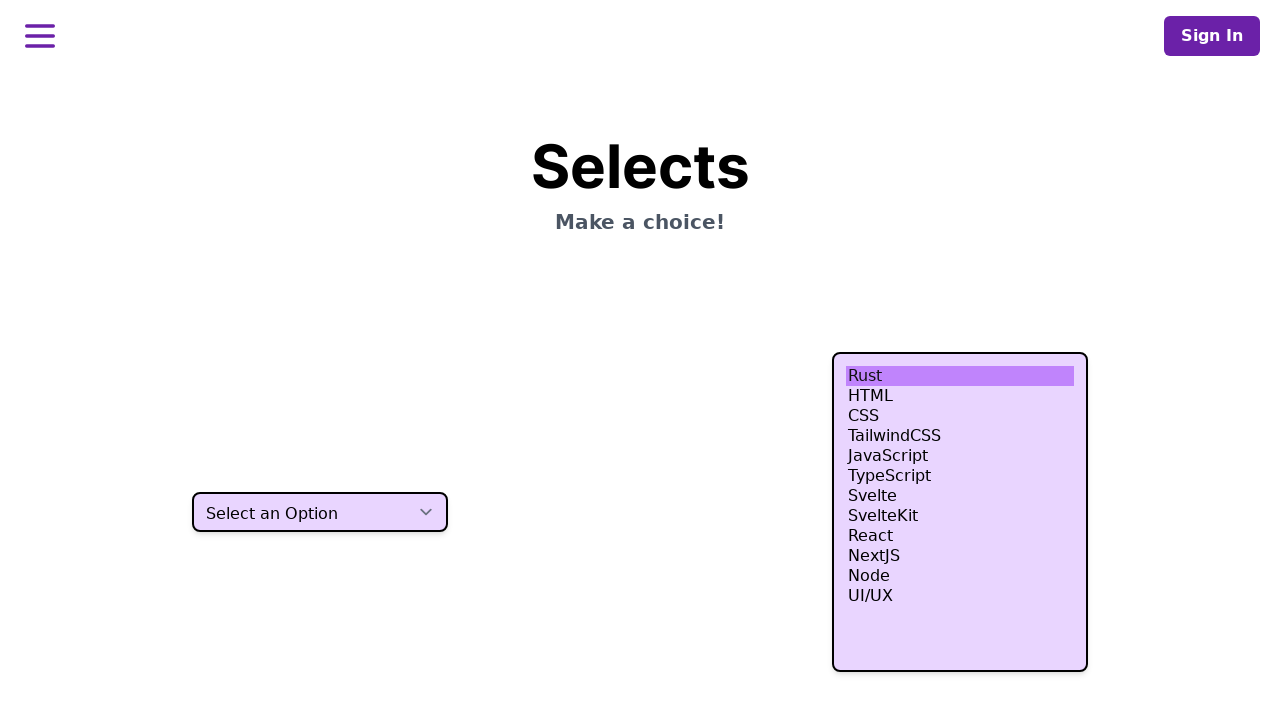

Located multi-select dropdown element
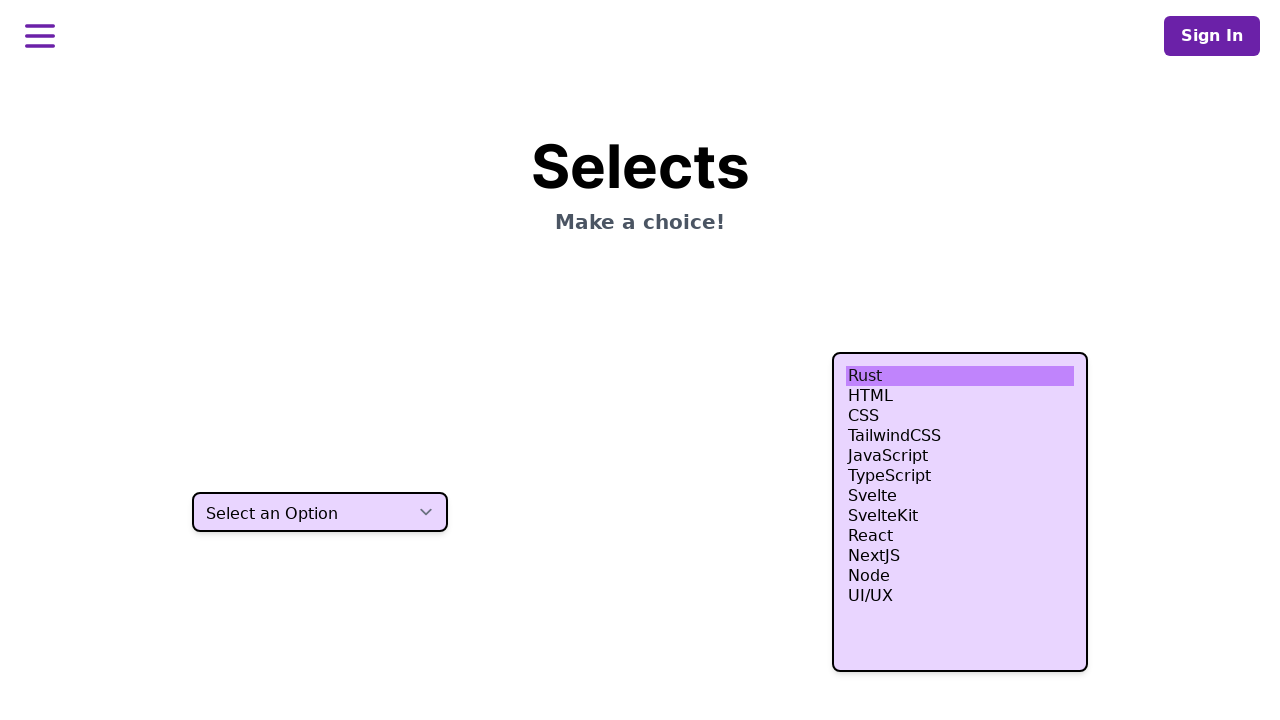

Selected 'JavaScript' by visible text on select[multiple]
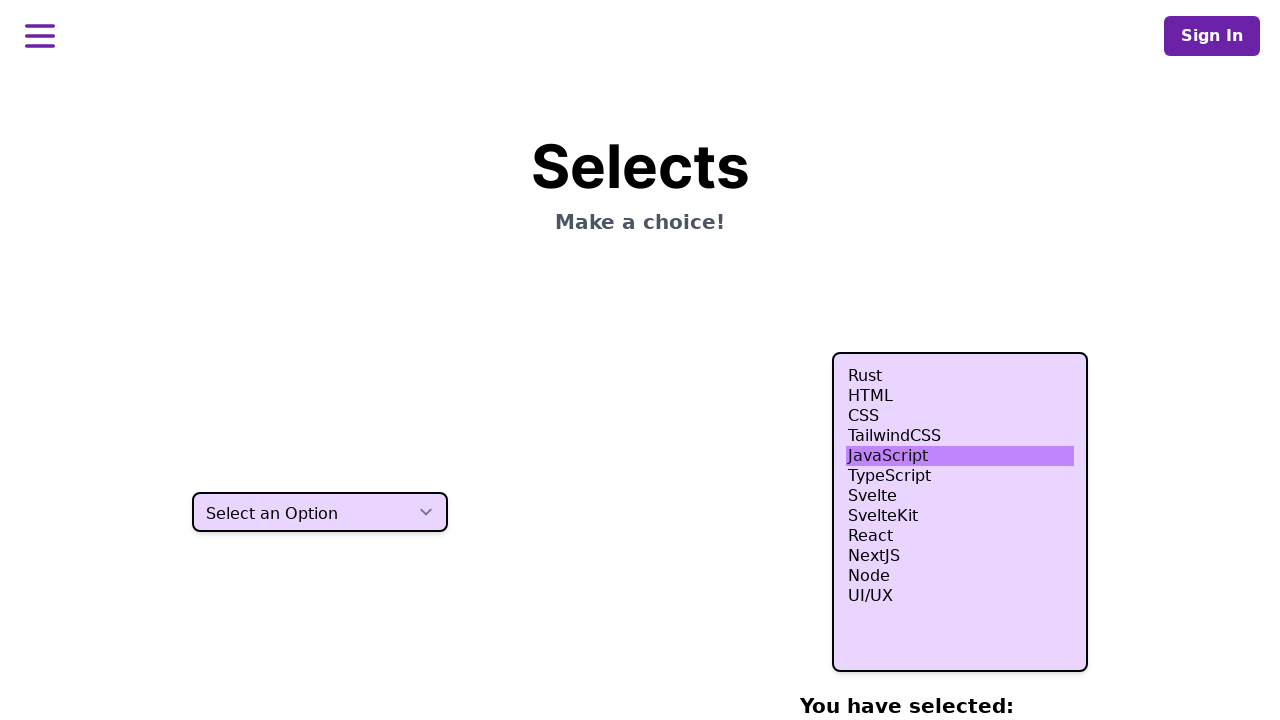

Selected option at index 3 on select[multiple]
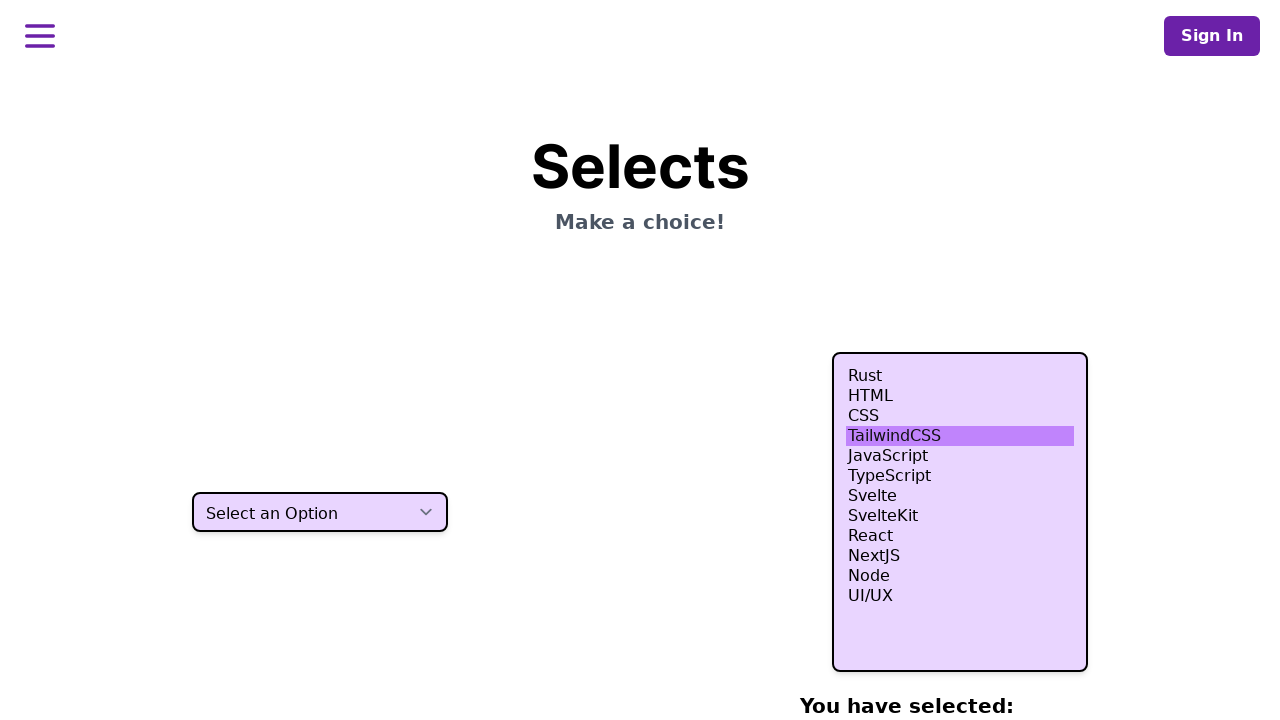

Selected option at index 4 on select[multiple]
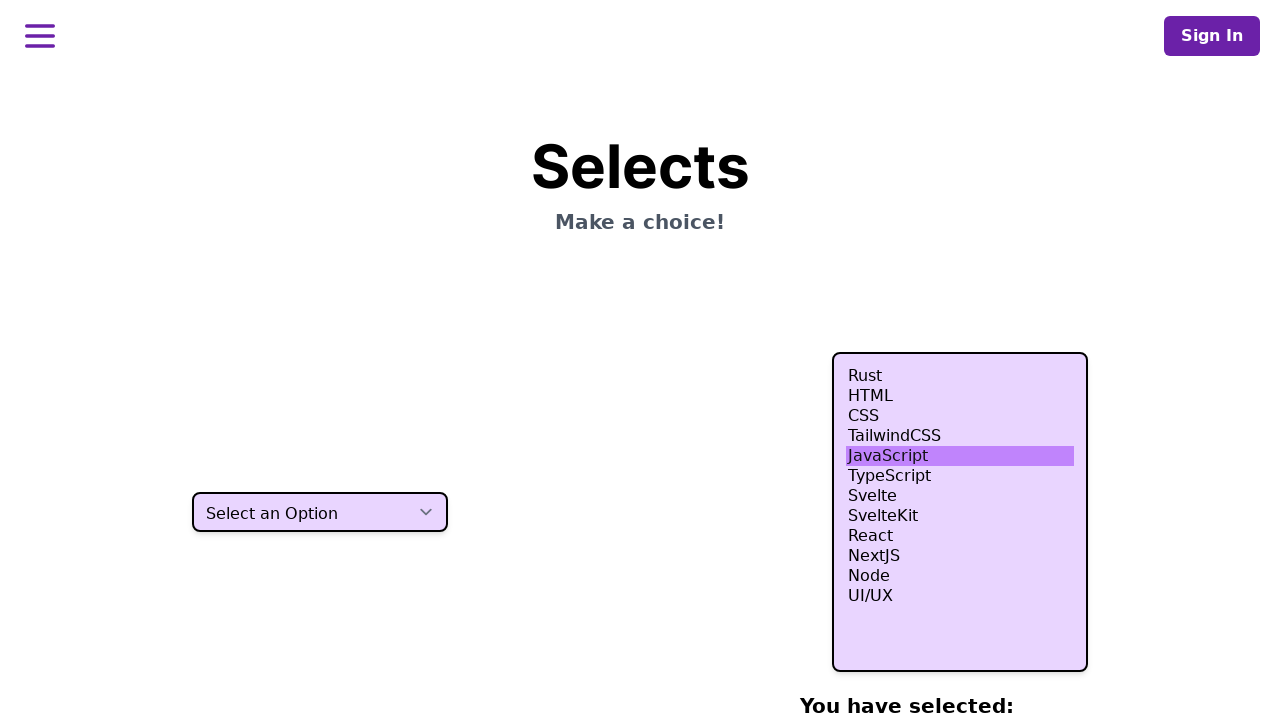

Selected option at index 5 on select[multiple]
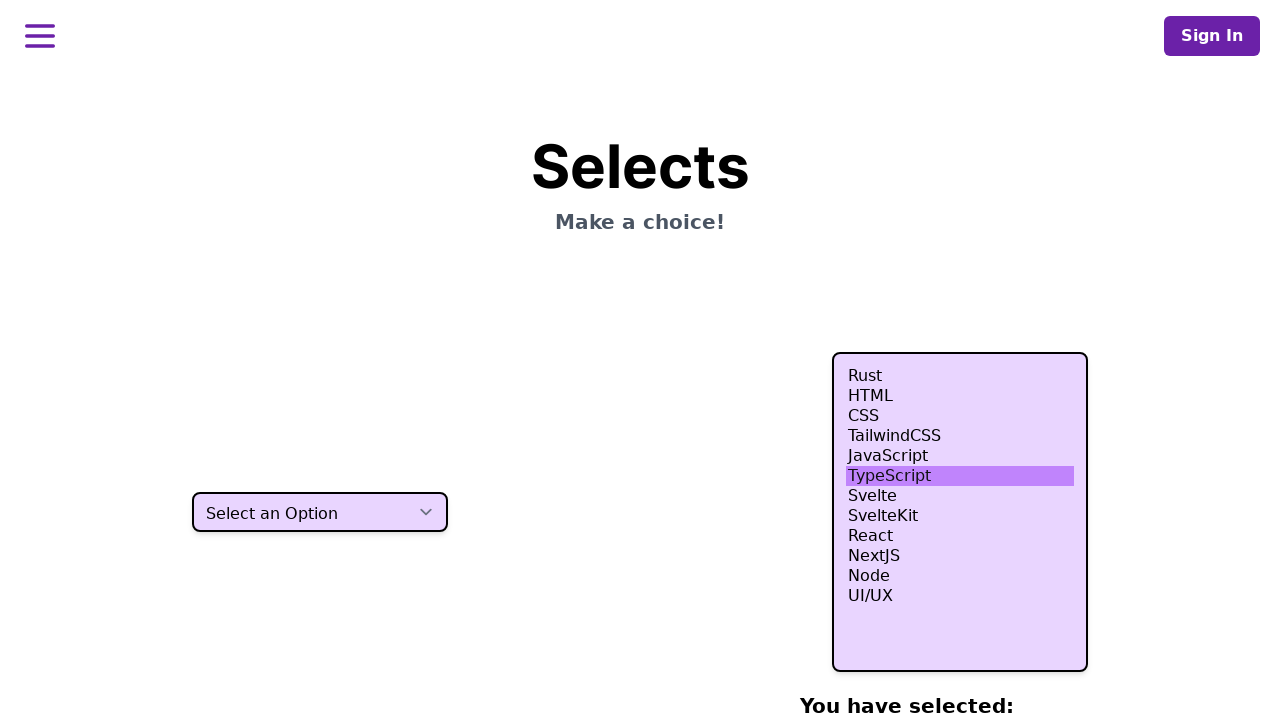

Selected option with value 'nodejs' on select[multiple]
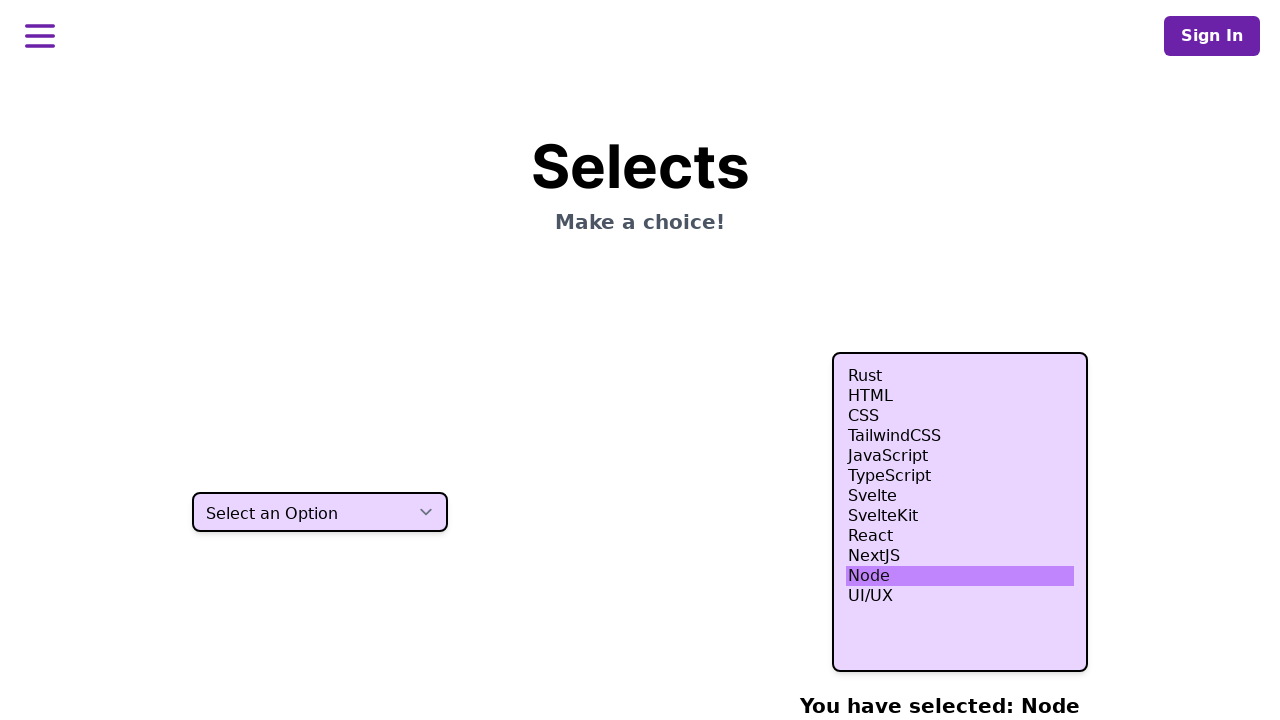

Reselected options at indices 3 and 5 with JavaScript and nodejs, deselecting index 4 on select[multiple]
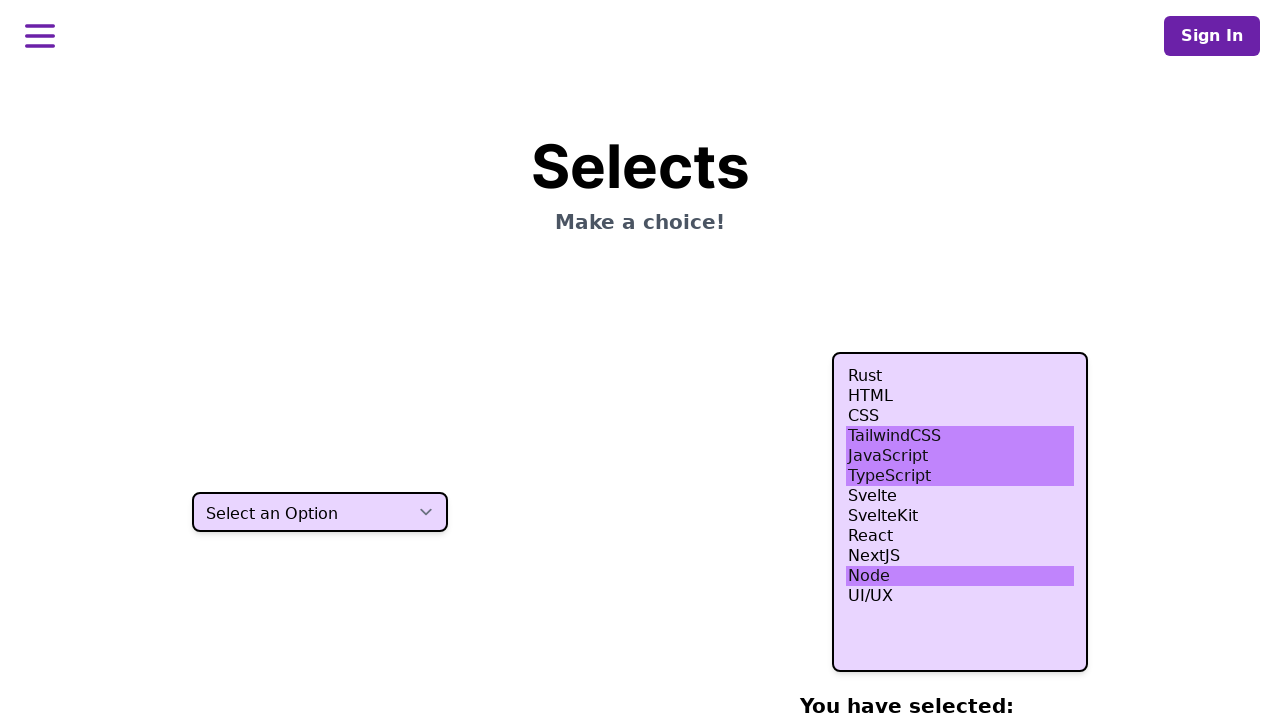

Waited 2 seconds to observe final multi-select state
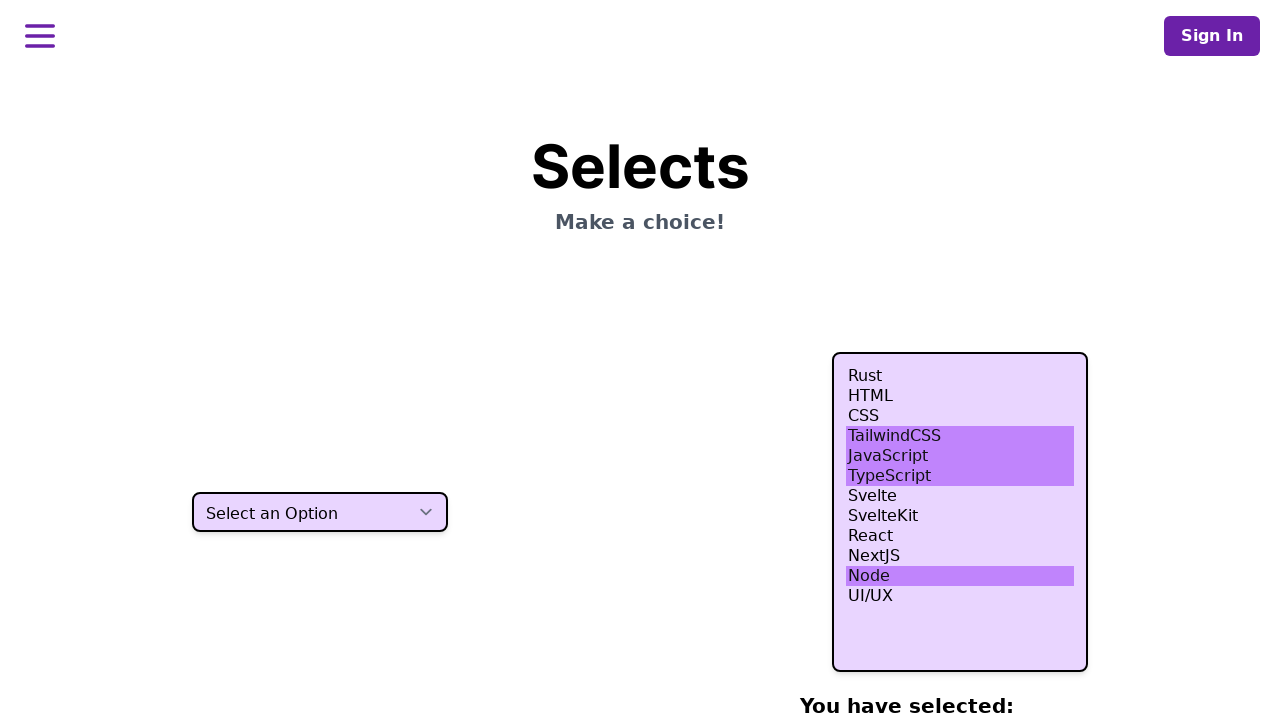

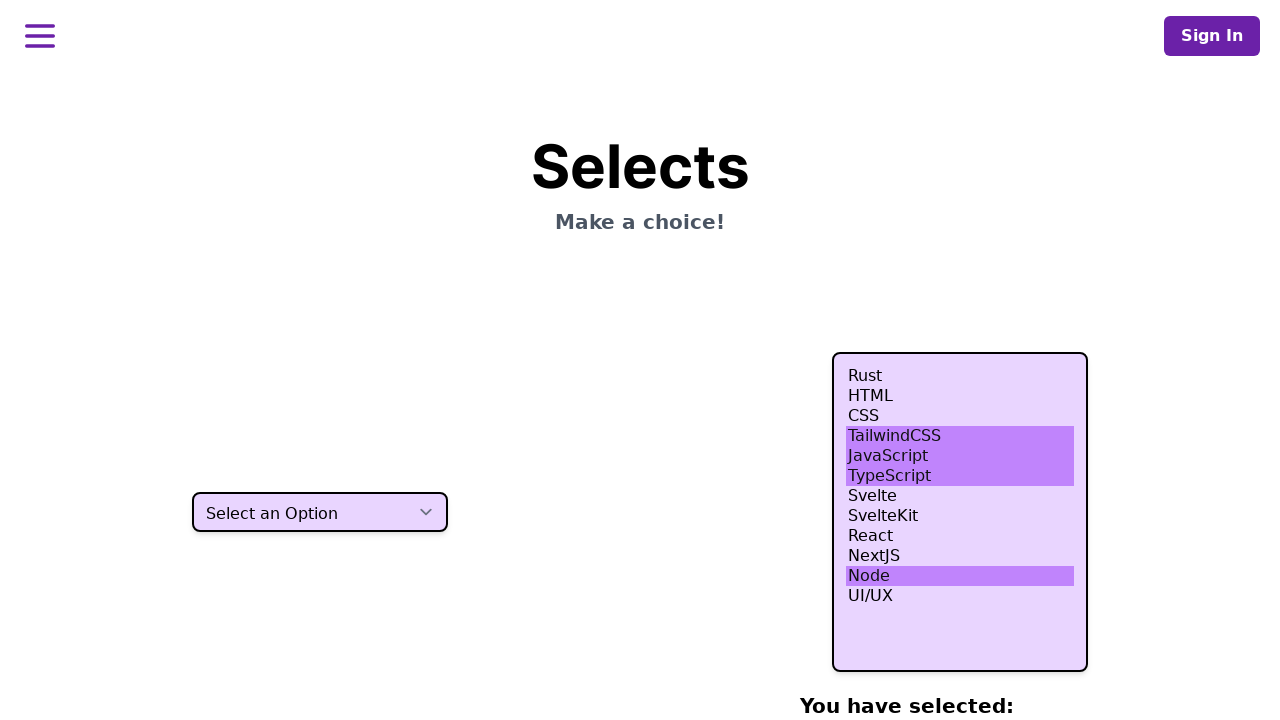